Navigates through various pages from an XML sitemap by clicking links and returning to the sitemap

Starting URL: https://www.getcalley.com/page-sitemap.xml

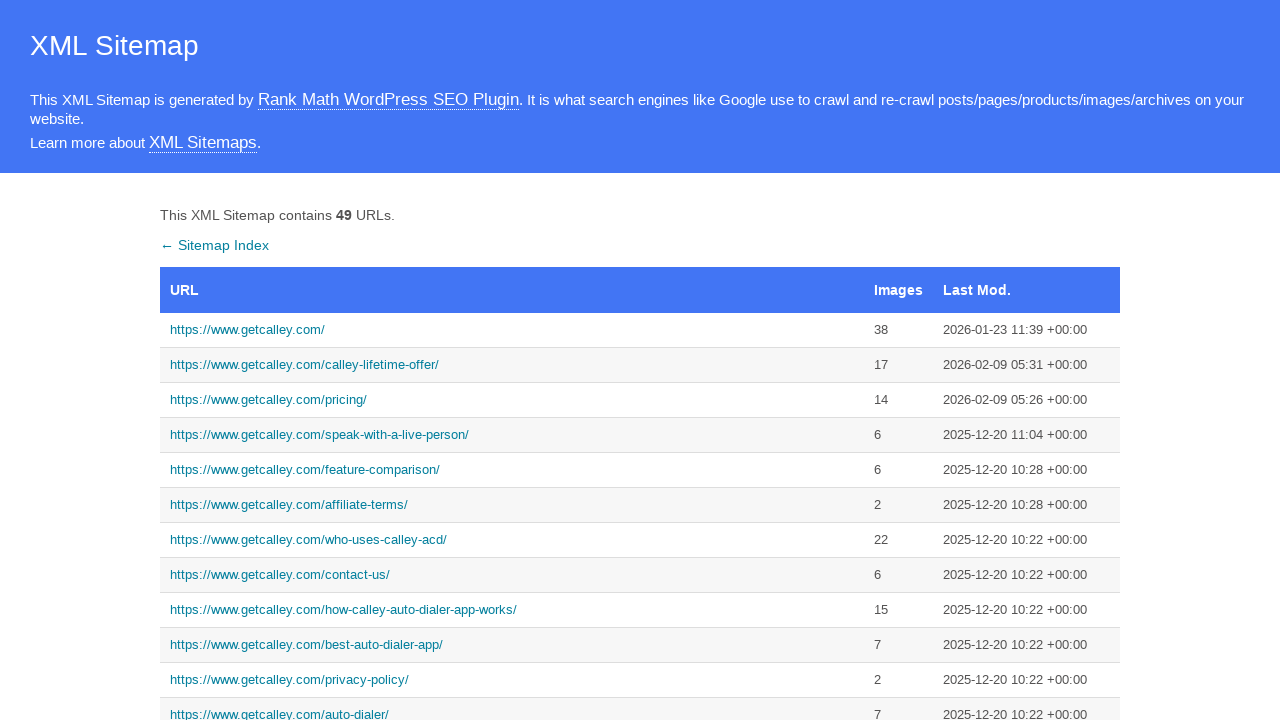

Clicked main homepage link from sitemap at (512, 330) on a:has-text('https://www.getcalley.com/')
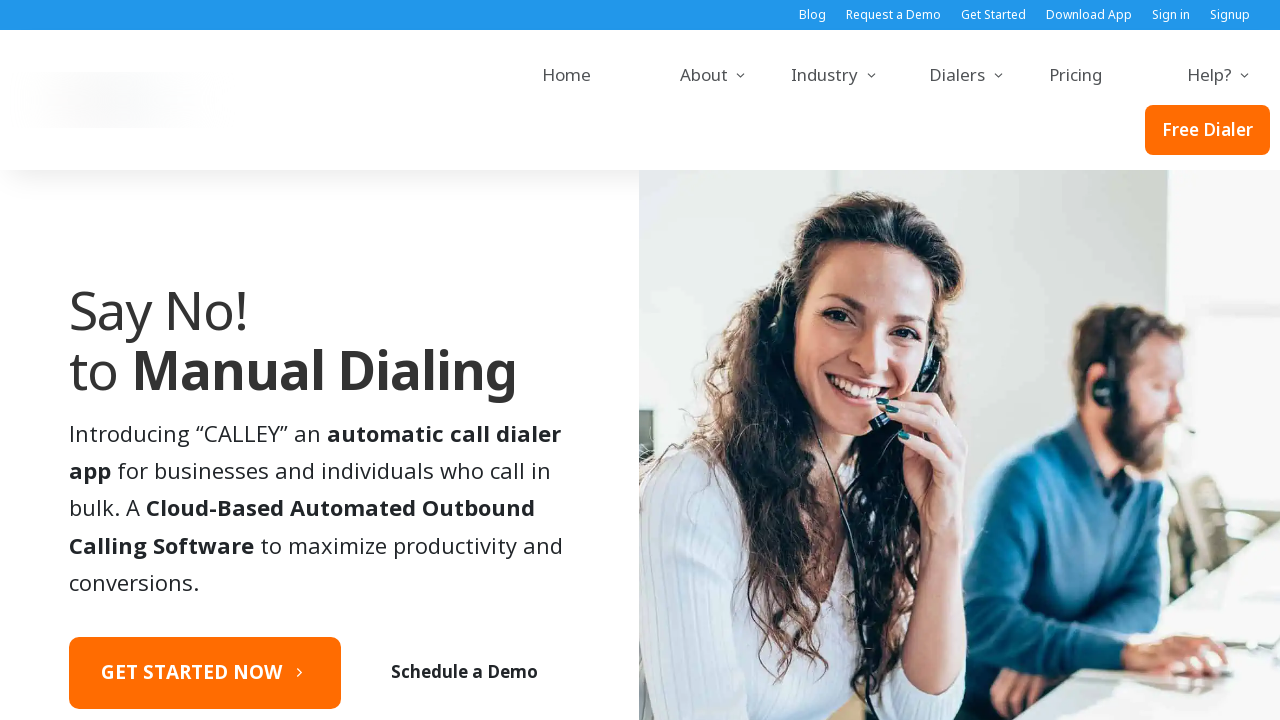

Navigated back to sitemap from homepage
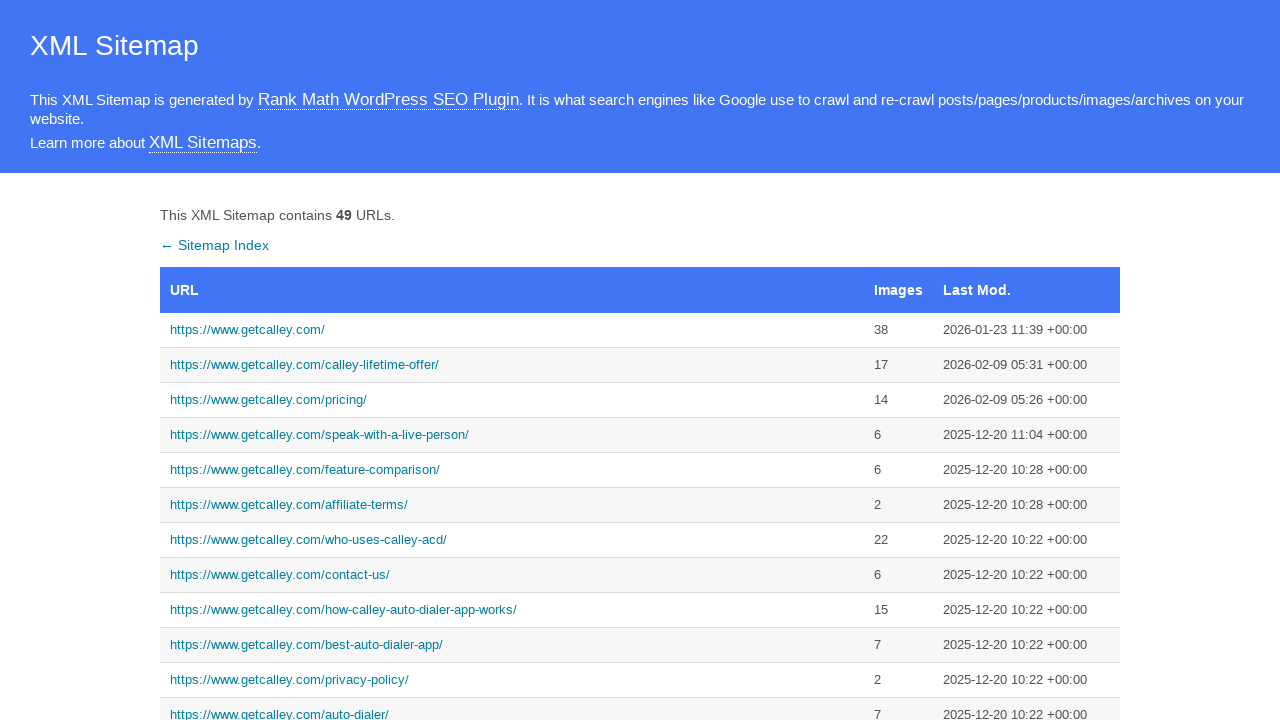

Clicked call from browser page link at (512, 360) on a:has-text('https://www.getcalley.com/calley-call-from-browser/')
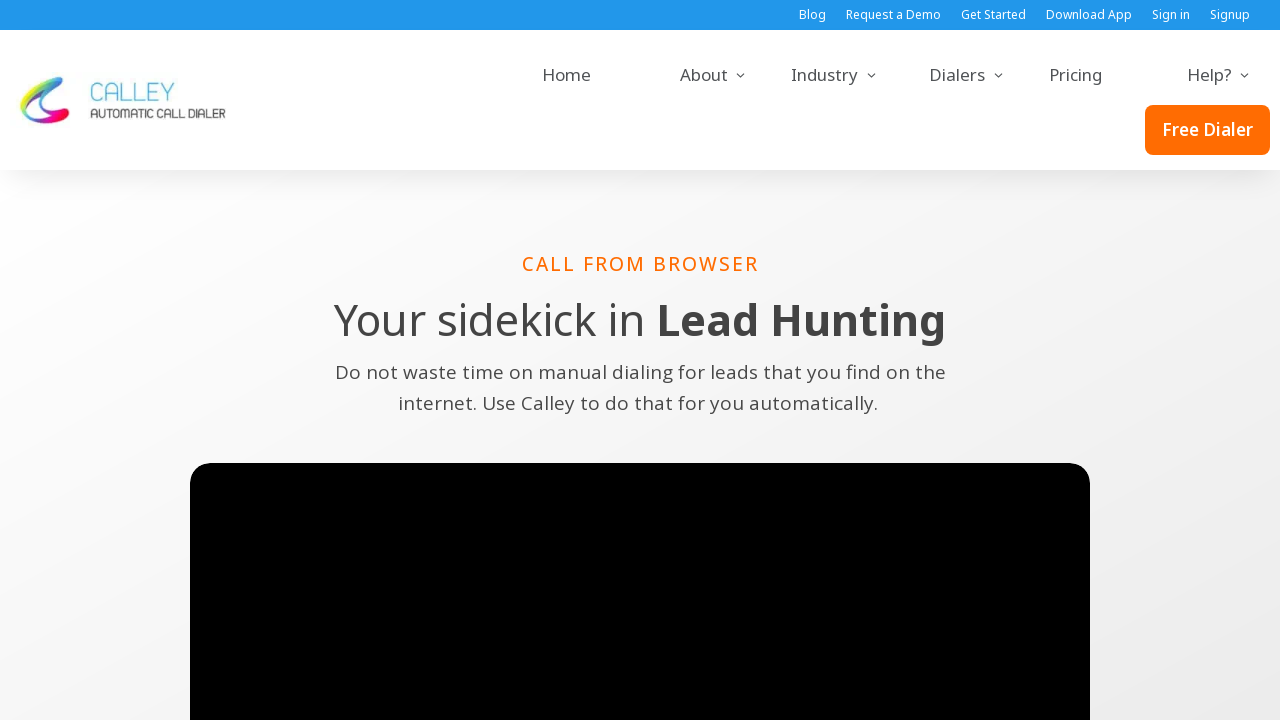

Navigated back to sitemap from call from browser page
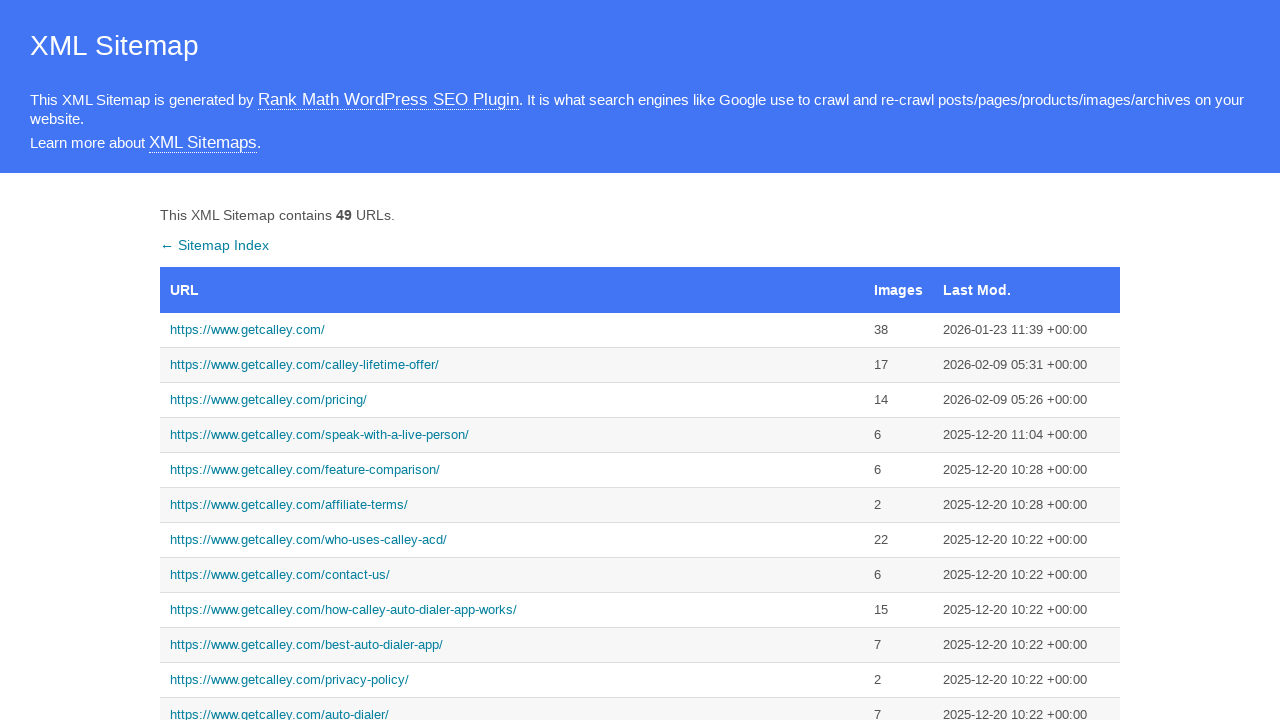

Clicked pro features page link at (512, 360) on a:has-text('https://www.getcalley.com/calley-pro-features/')
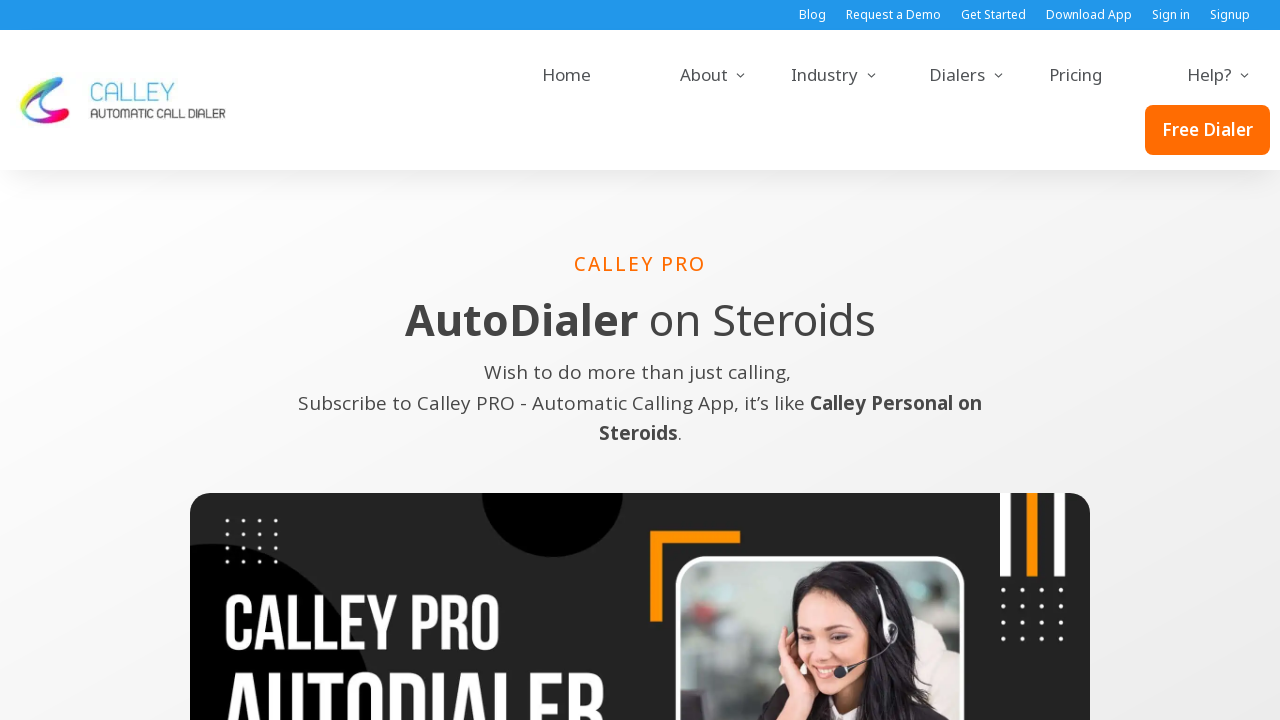

Navigated back to sitemap from pro features page
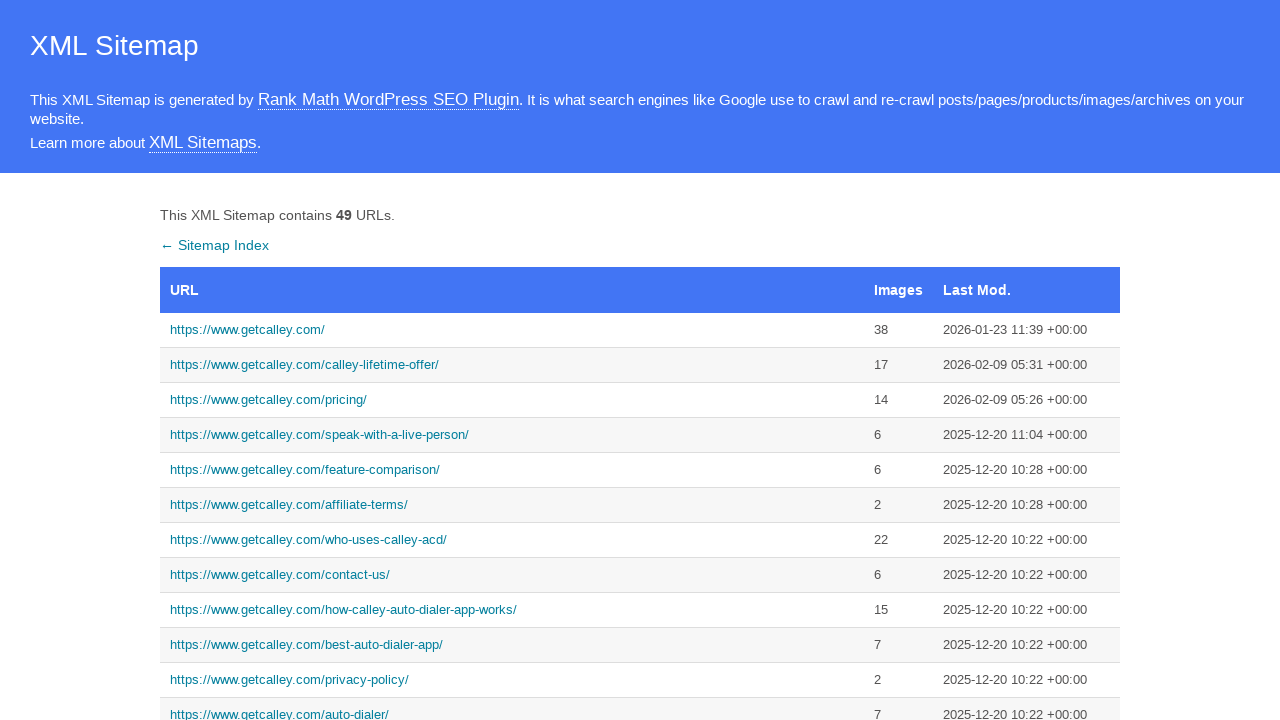

Clicked auto dialer app page link at (512, 645) on a:has-text('https://www.getcalley.com/best-auto-dialer-app/')
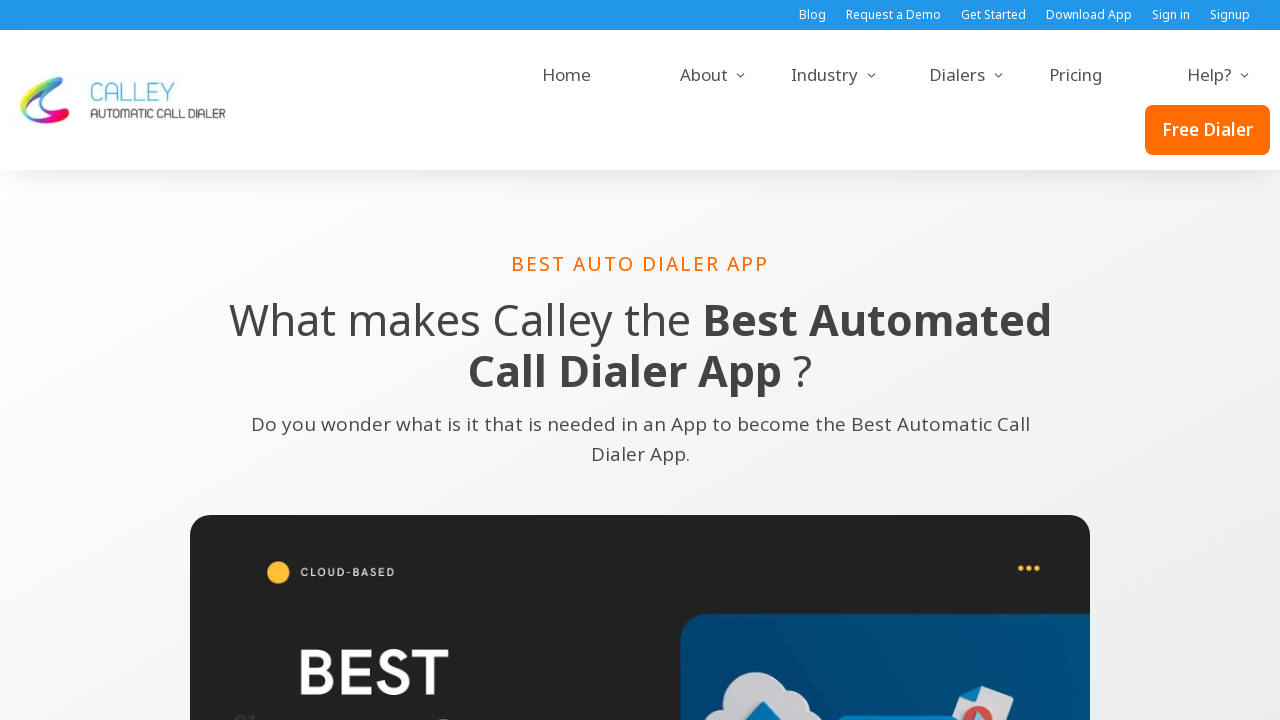

Navigated back to sitemap from auto dialer app page
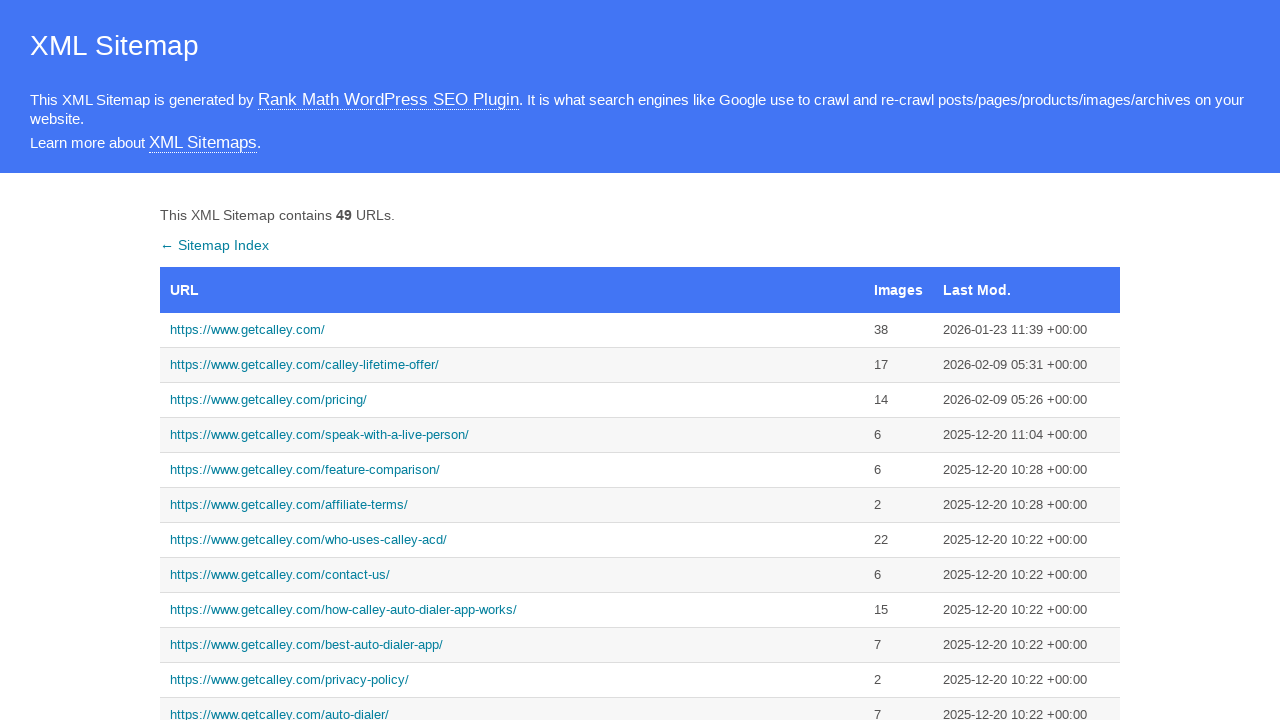

Clicked how it works page link at (512, 610) on a:has-text('https://www.getcalley.com/how-calley-auto-dialer-app-works/')
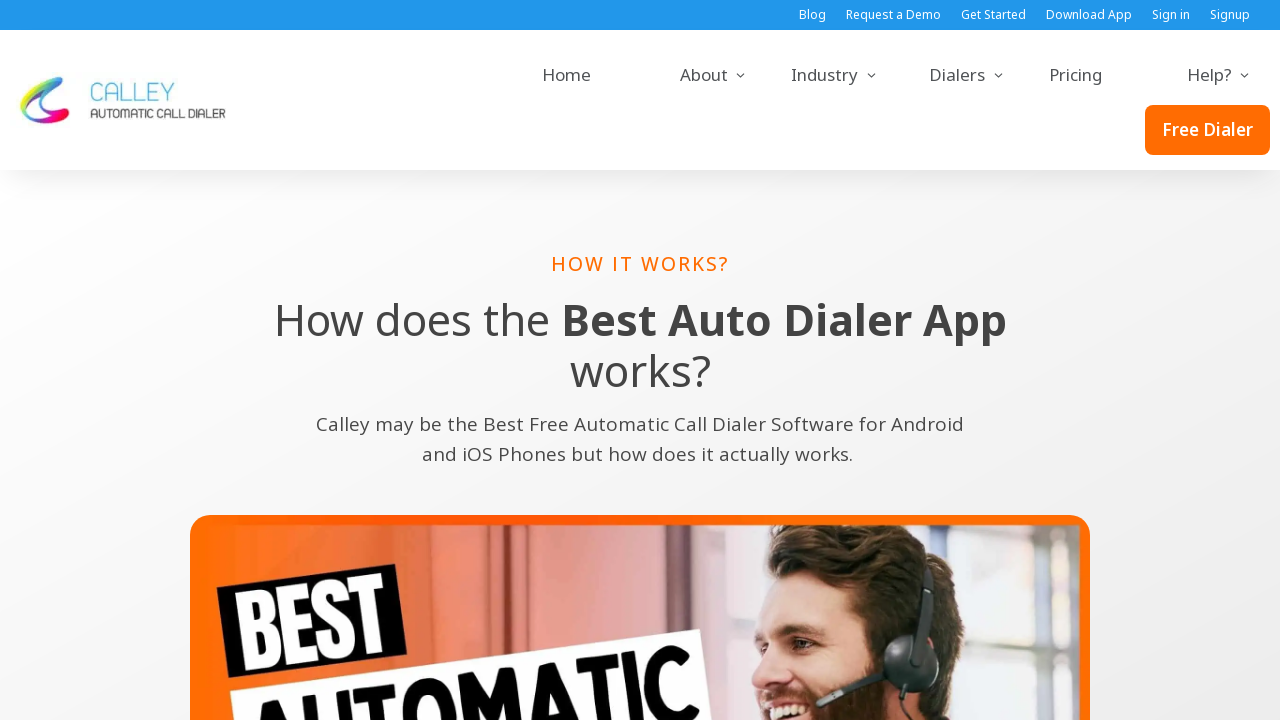

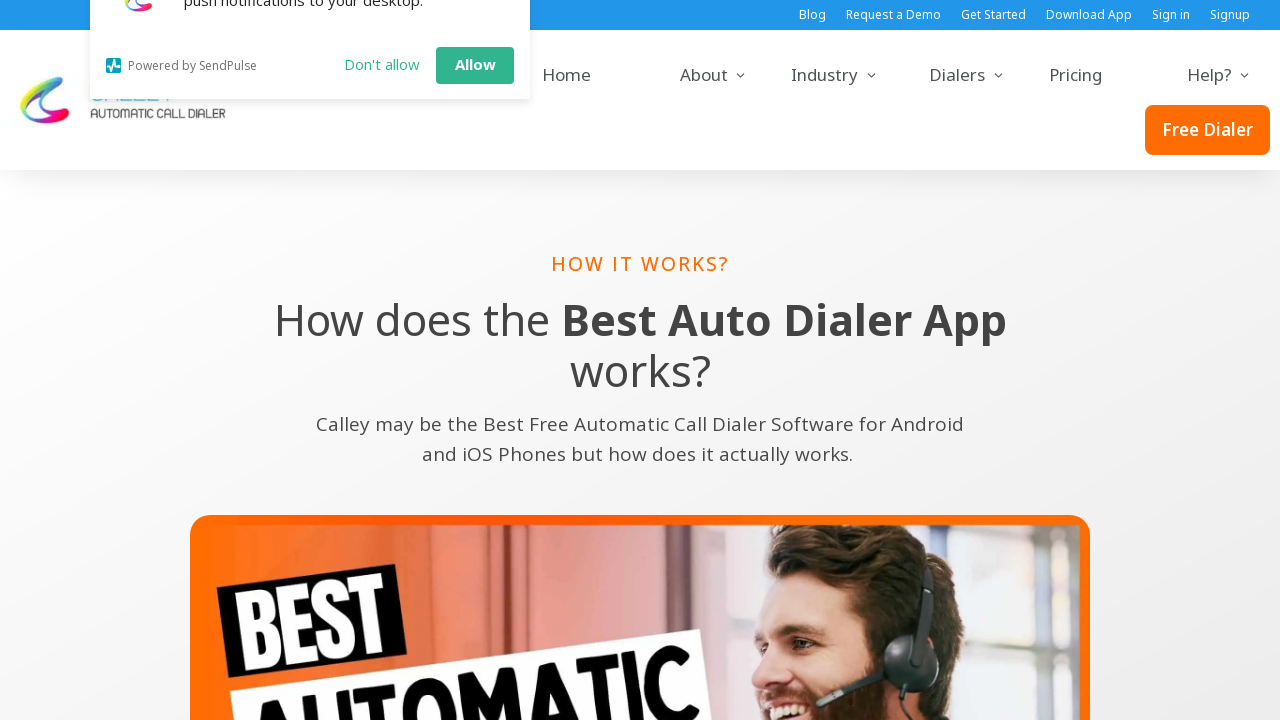